Tests infinite scroll functionality by verifying initial paragraph count, scrolling down the page, and confirming that additional content loads dynamically as the user scrolls.

Starting URL: https://the-internet.herokuapp.com/infinite_scroll

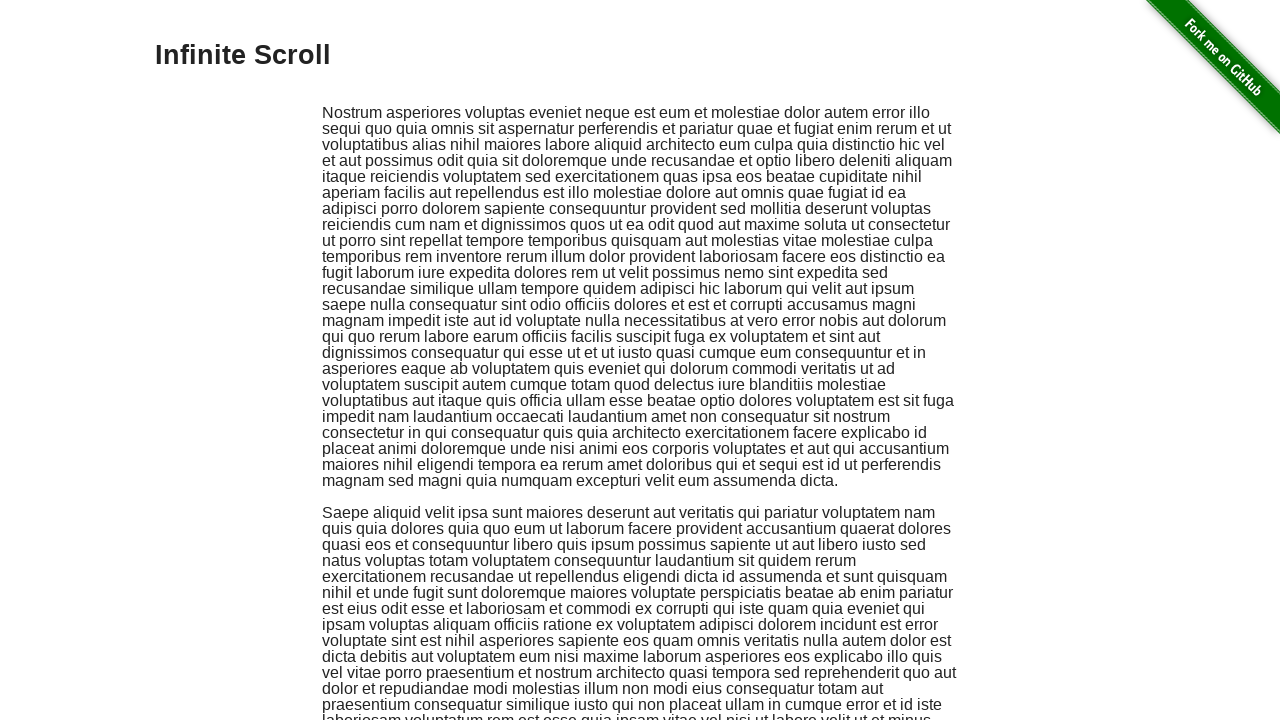

Waited for initial paragraphs to load
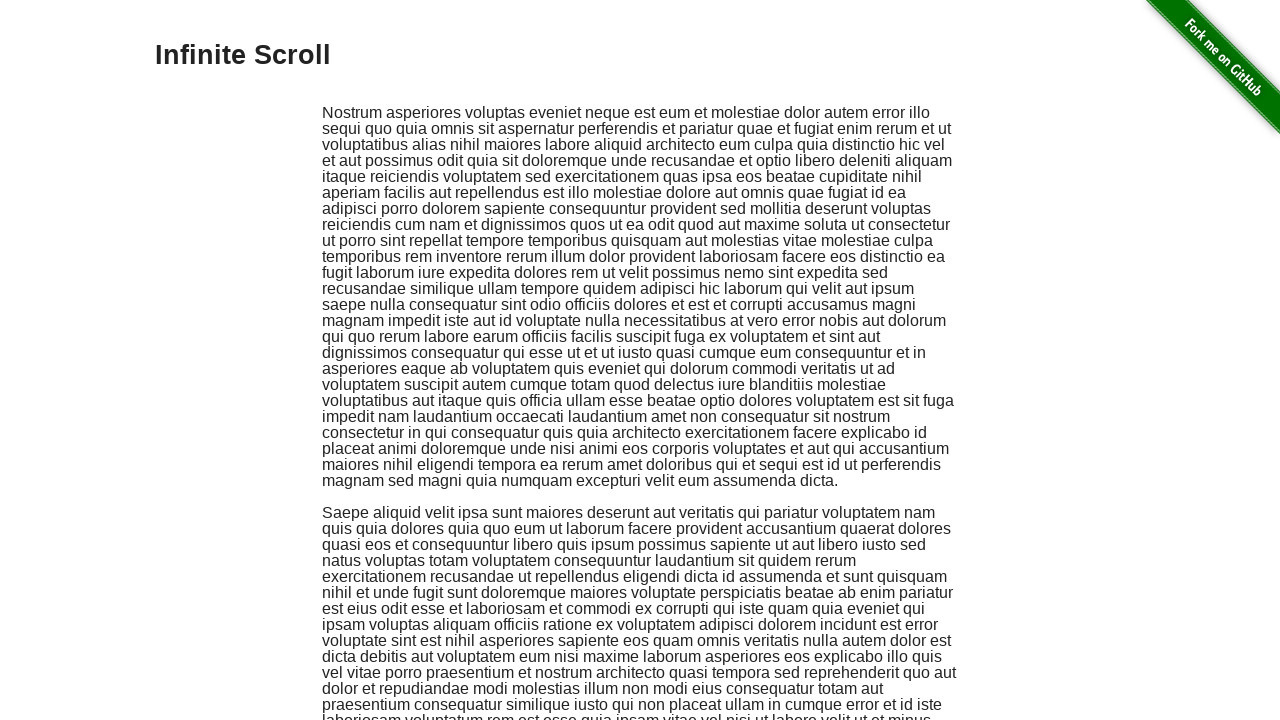

Retrieved initial paragraph count: 2
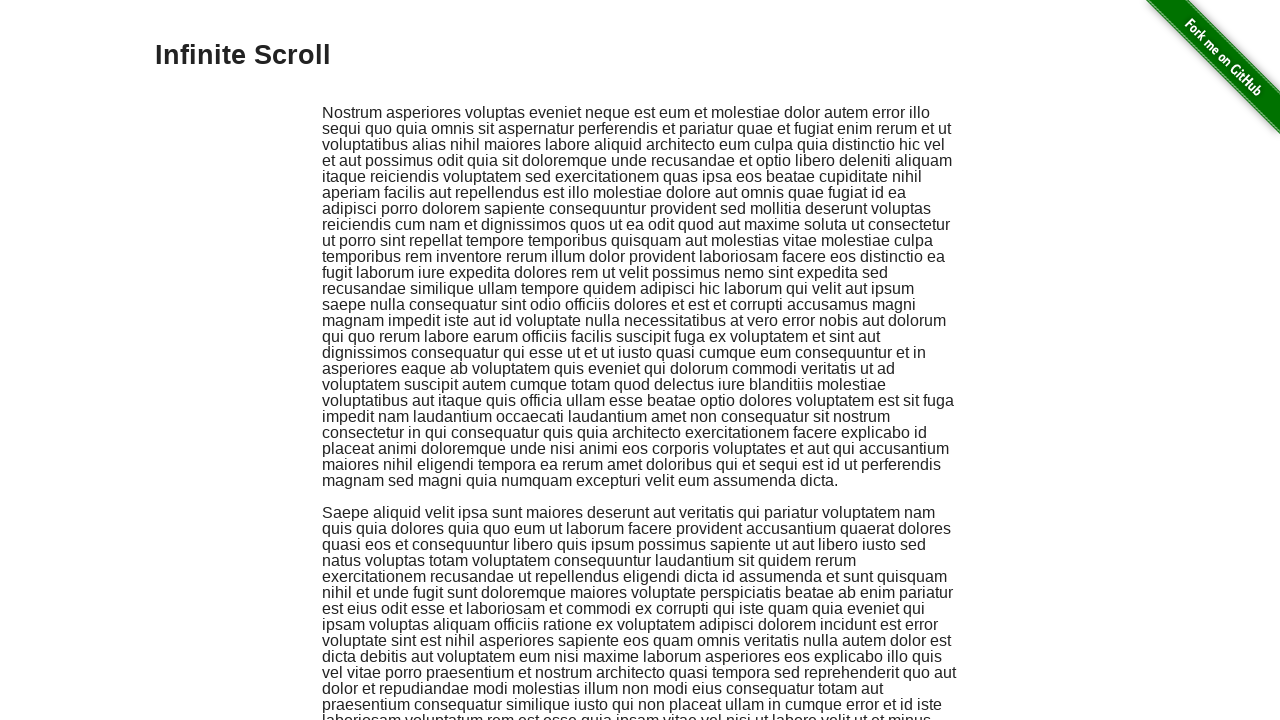

Scrolled down to trigger content loading
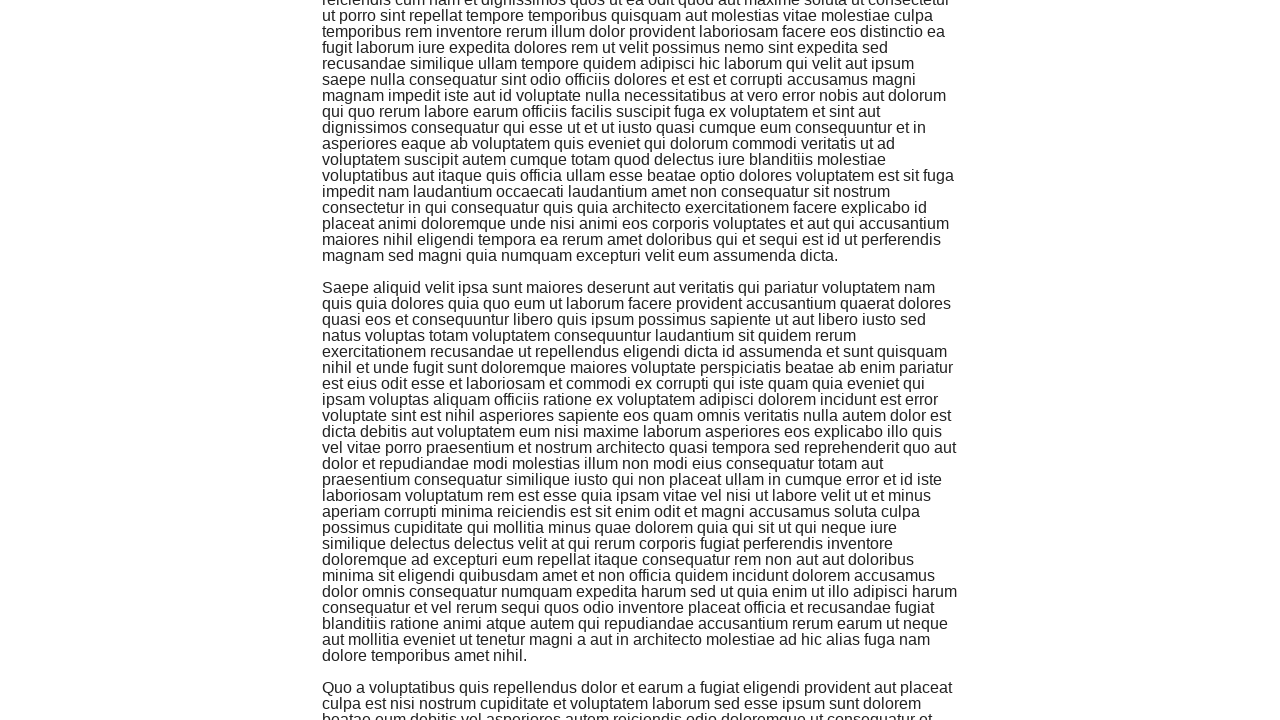

Additional paragraphs loaded after first scroll
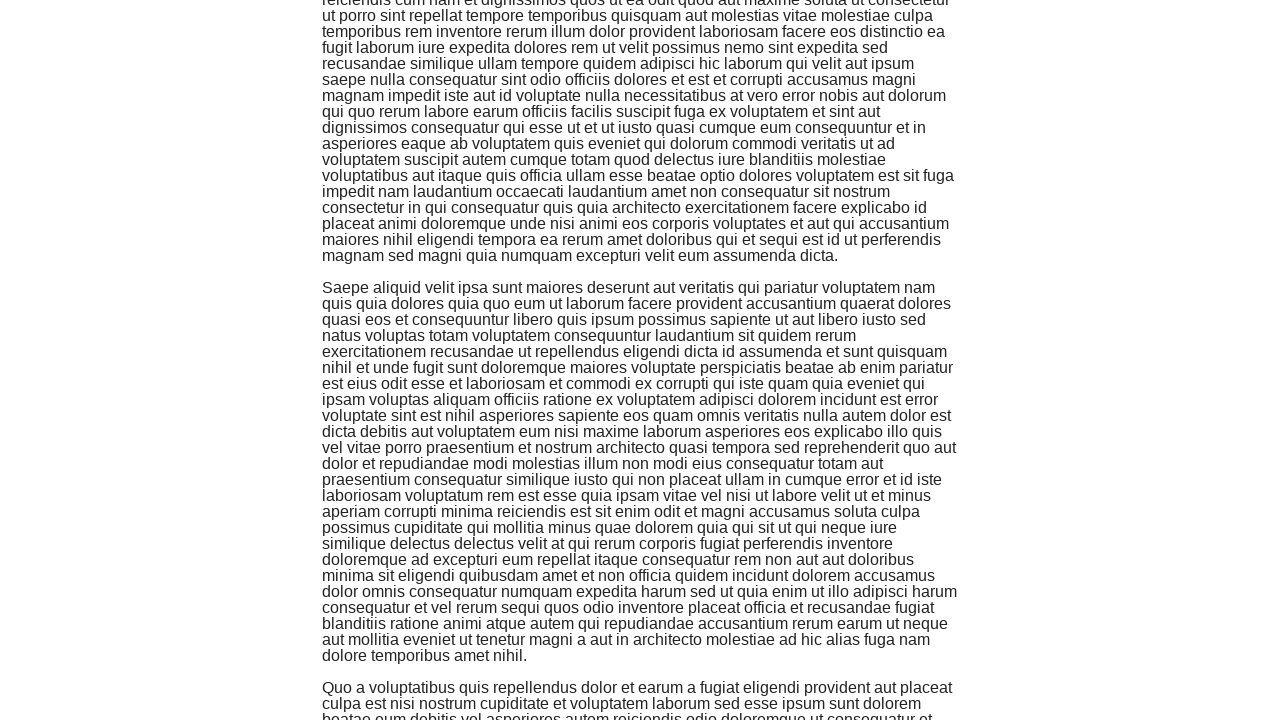

Scrolled down again to load more content
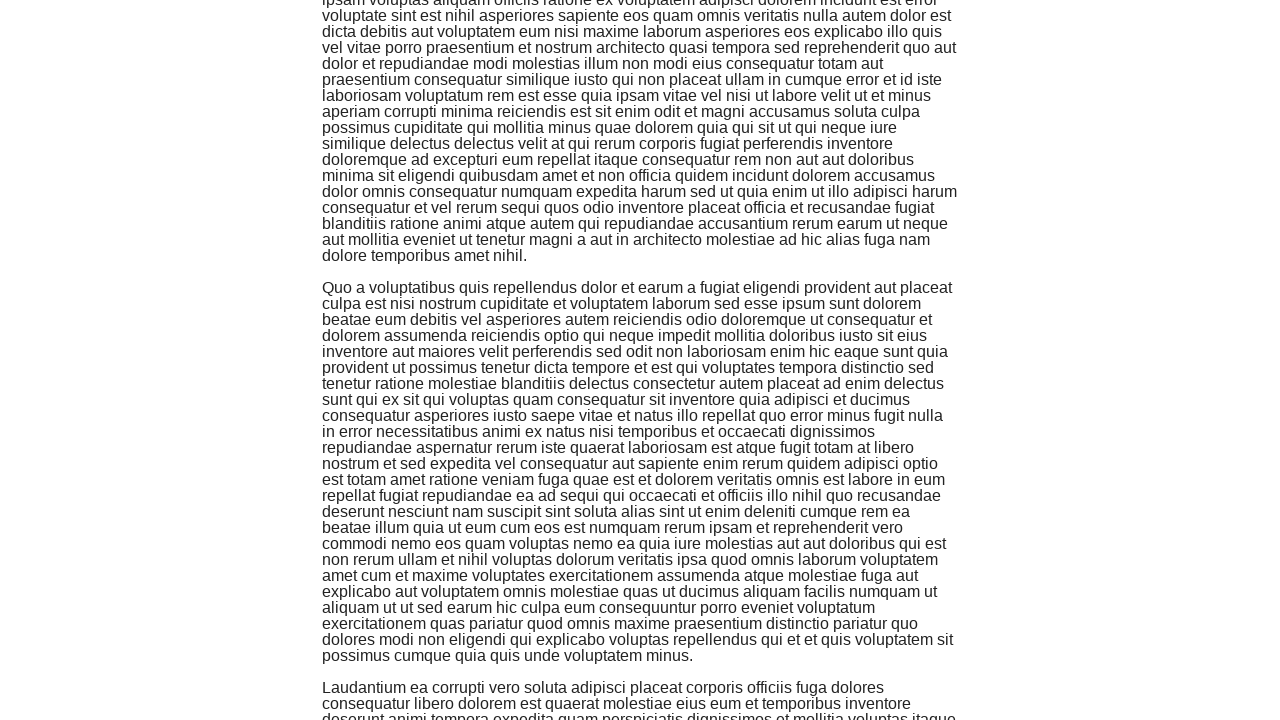

Waited for content to fully load
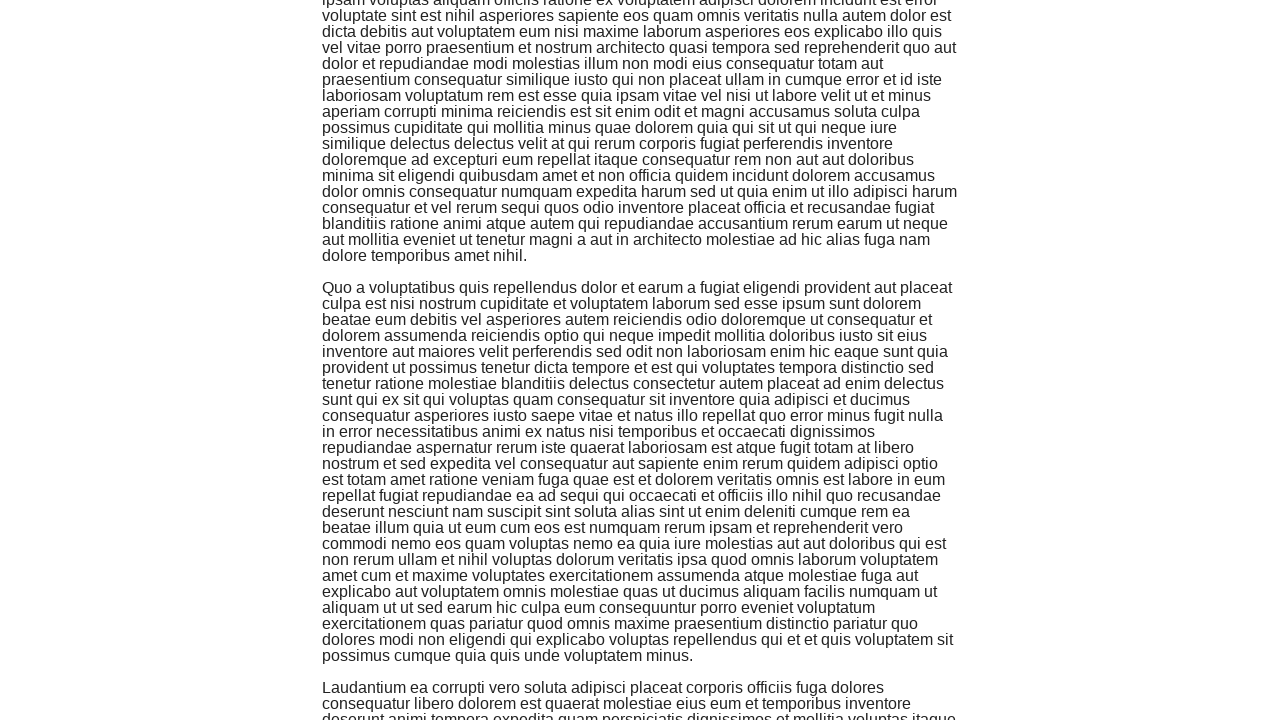

Retrieved final paragraph locator
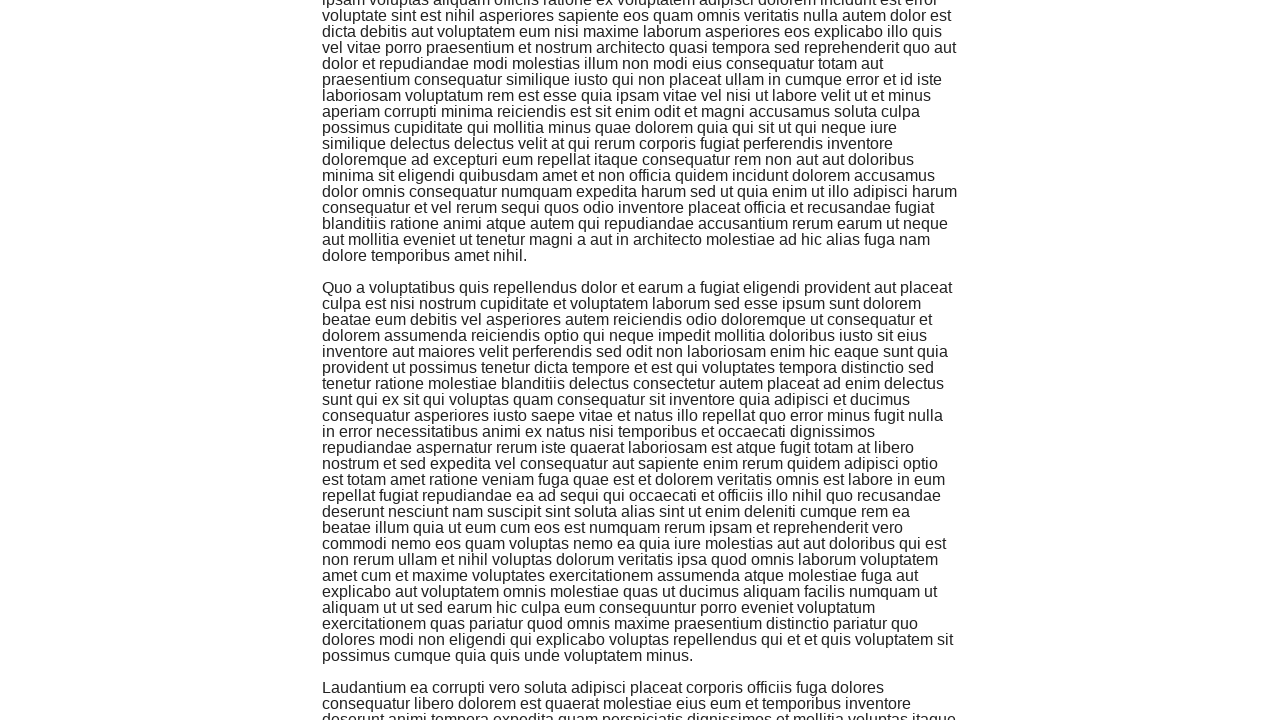

Verified additional paragraphs loaded dynamically on infinite scroll
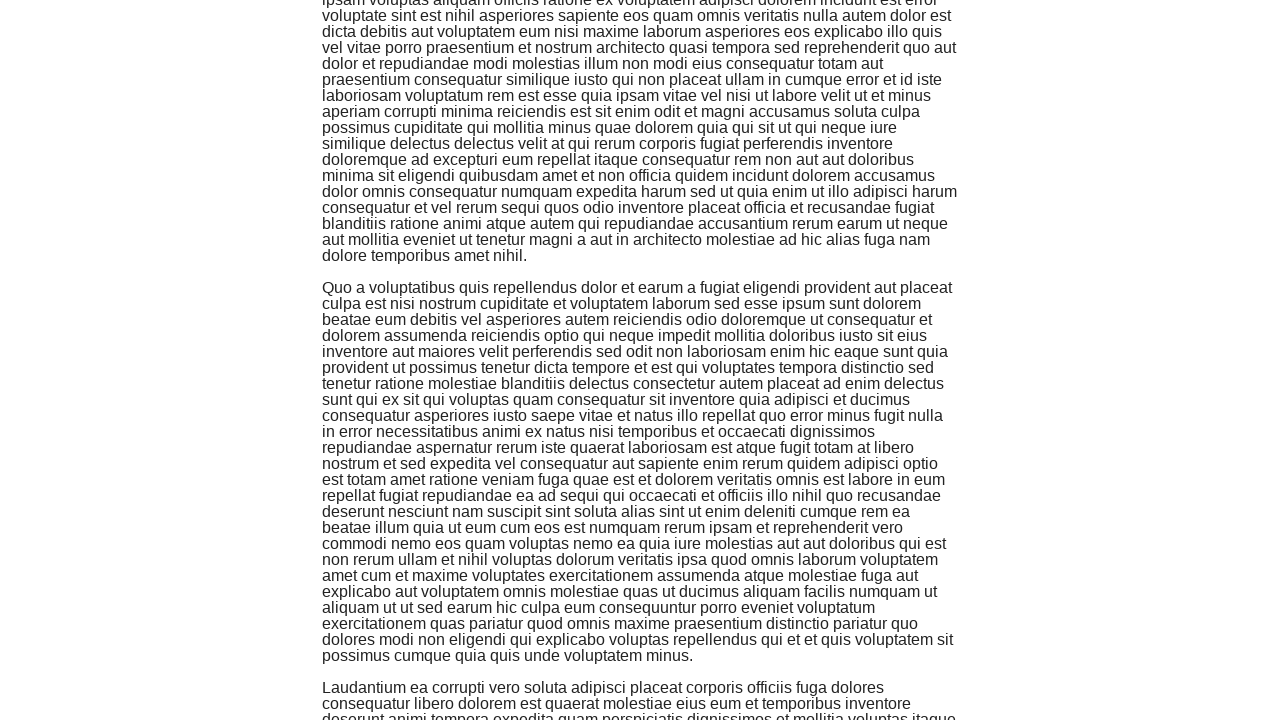

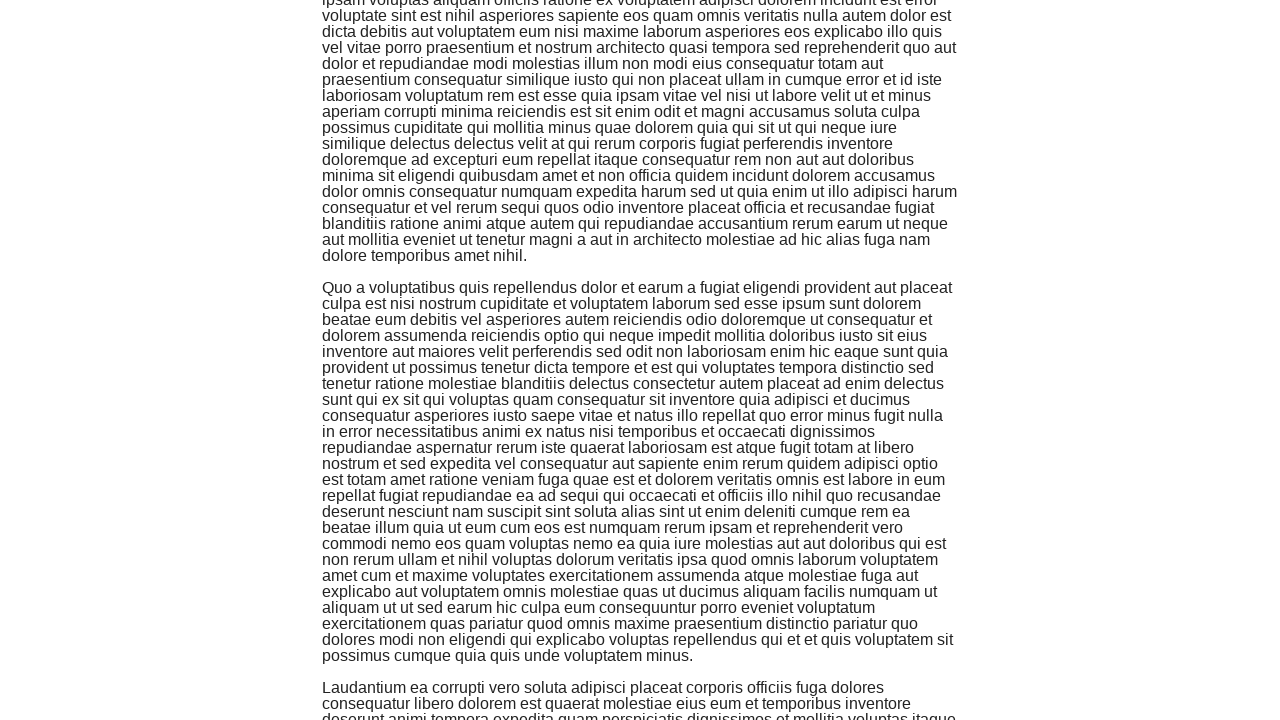